Tests a web form by entering text into a text box and submitting the form, then verifies the success message is displayed

Starting URL: https://www.selenium.dev/selenium/web/web-form.html

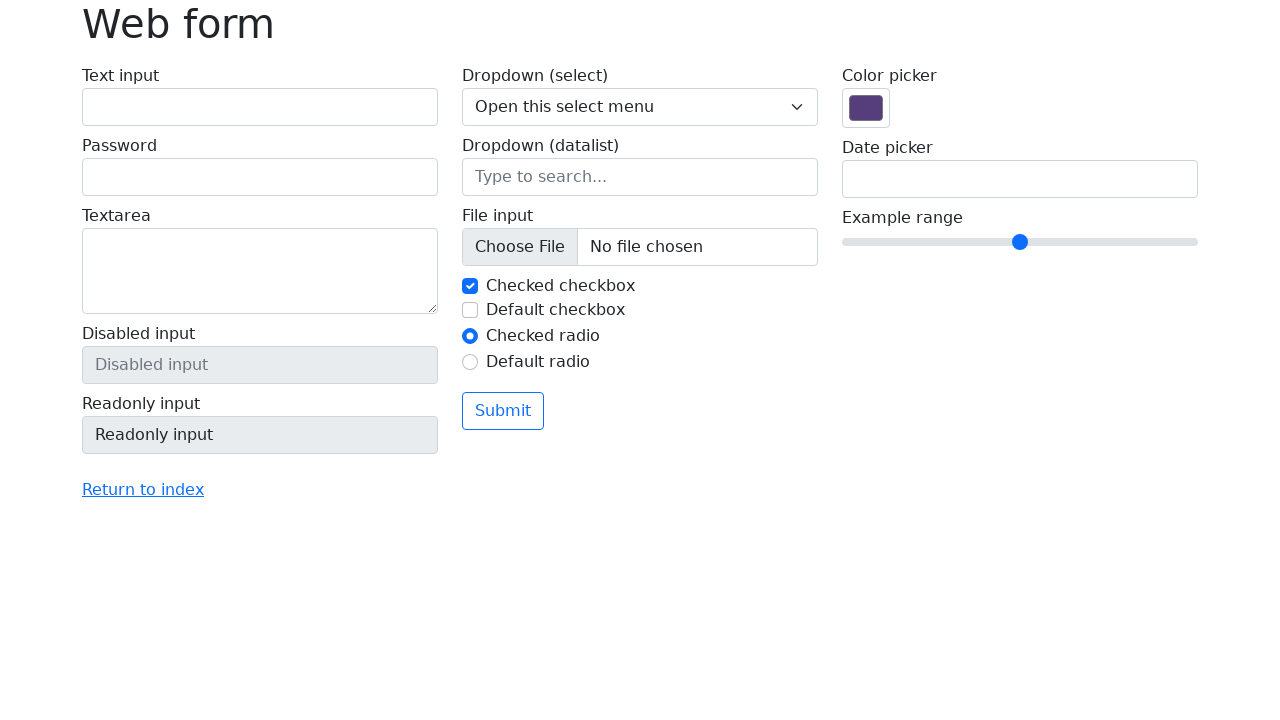

Verified page title is 'Web form'
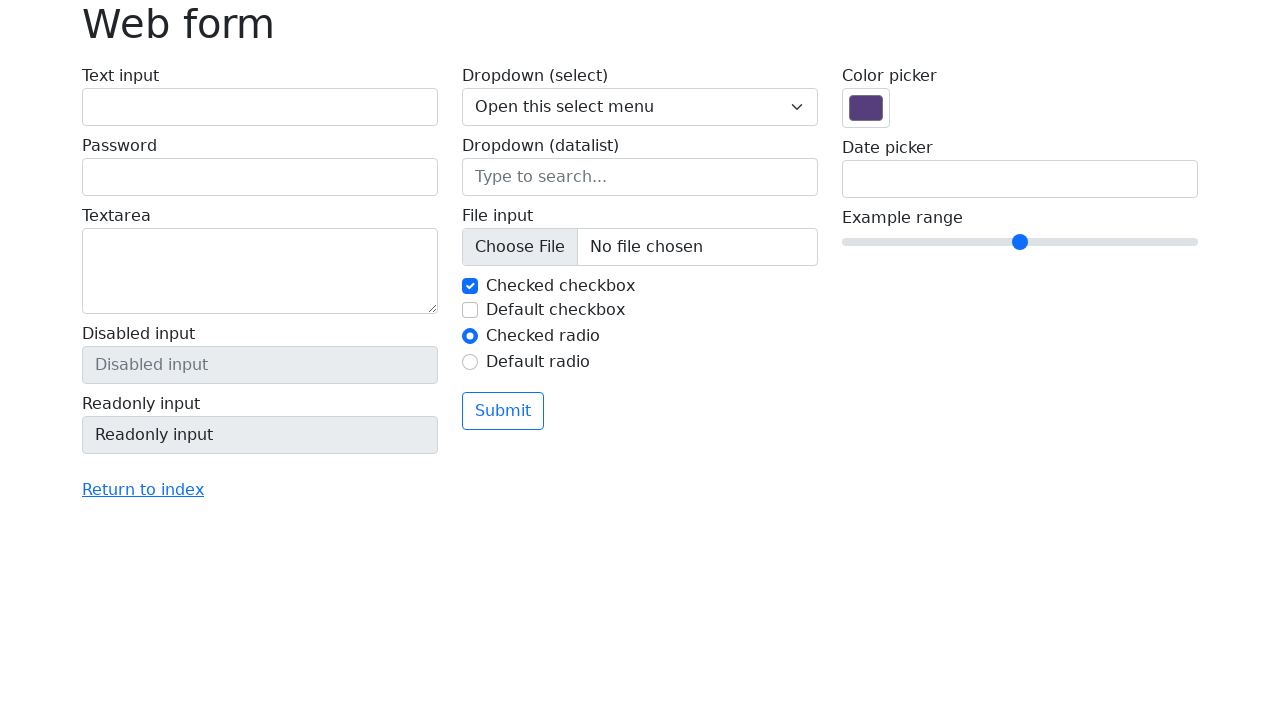

Filled text input field with 'Selenium' on input[name='my-text']
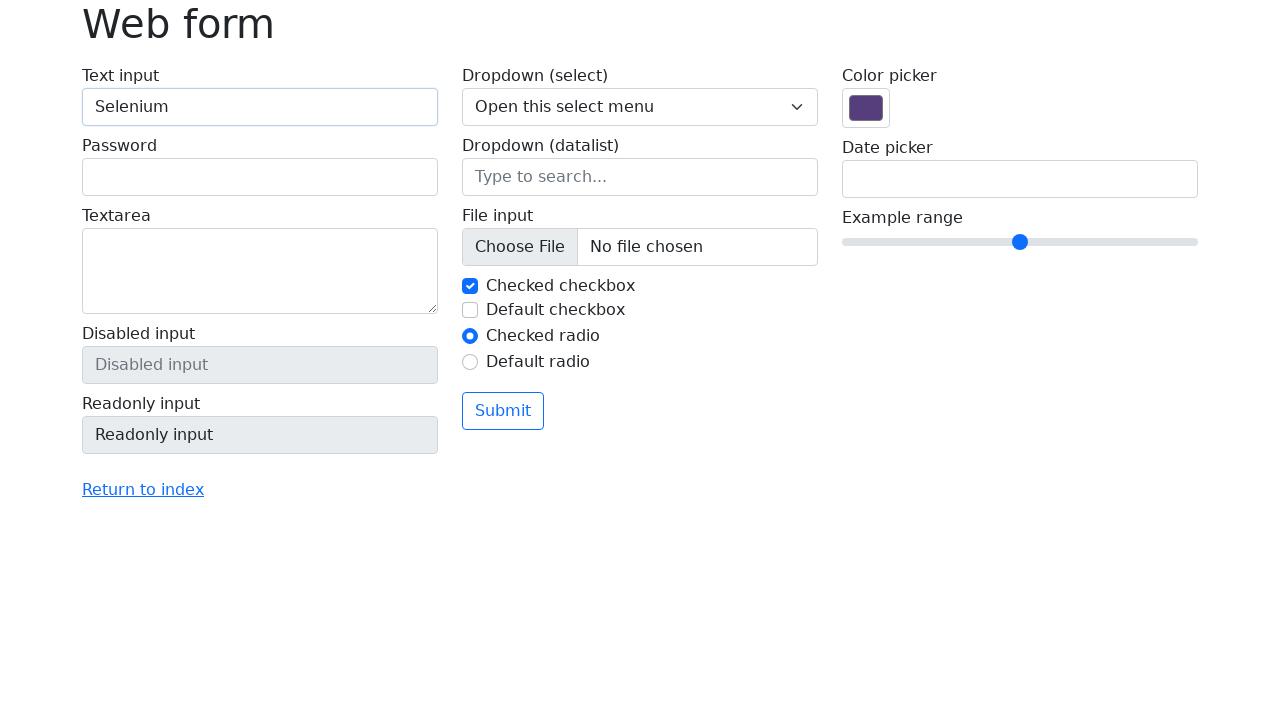

Clicked the submit button at (503, 411) on button
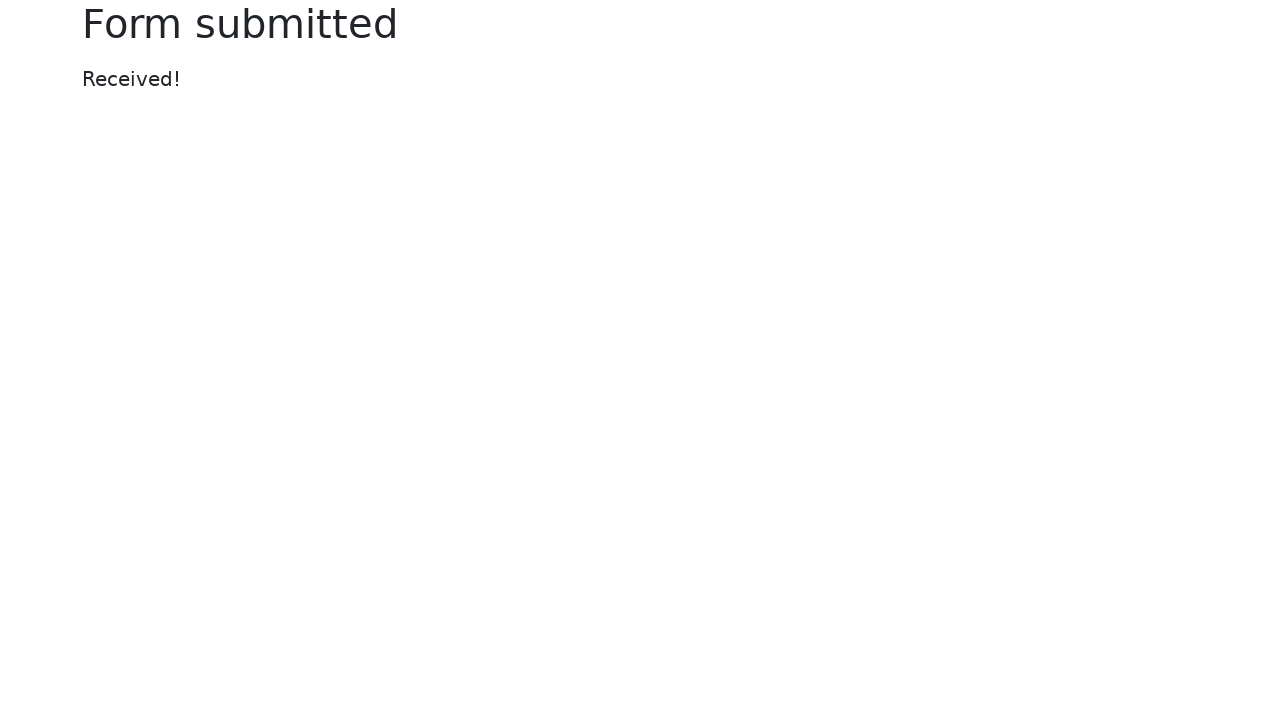

Success message element loaded
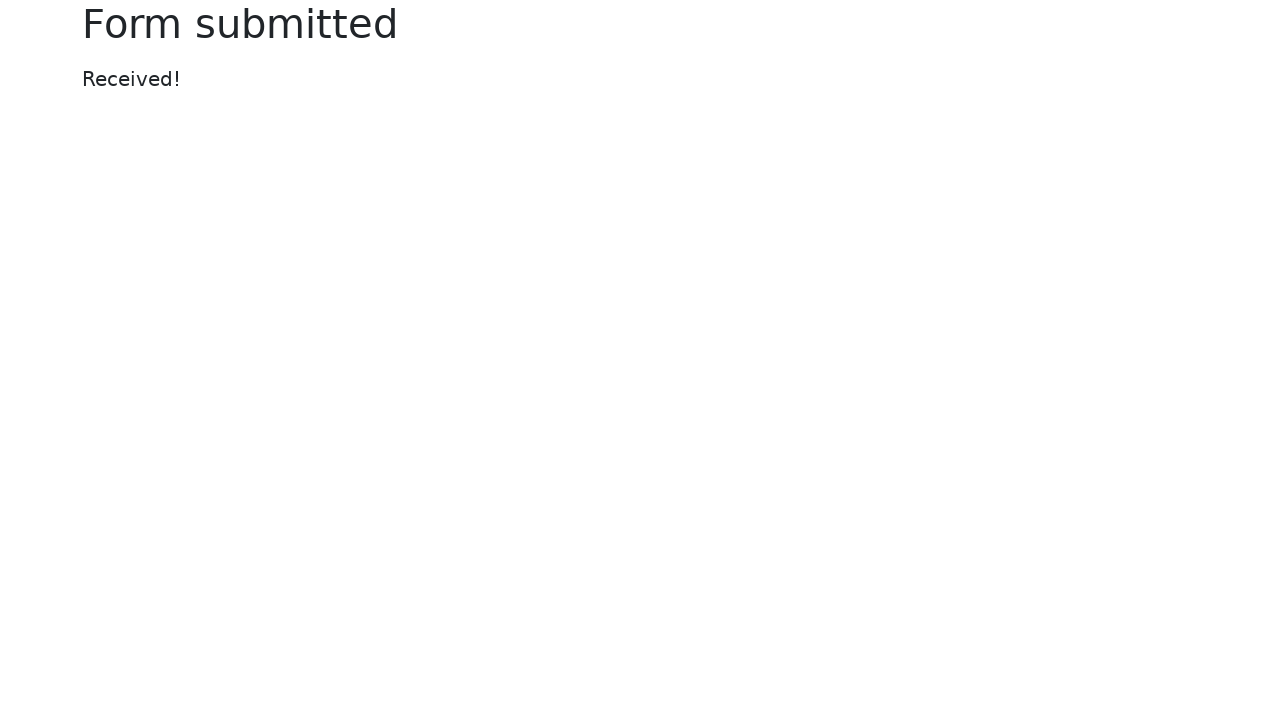

Verified success message displays 'Received!'
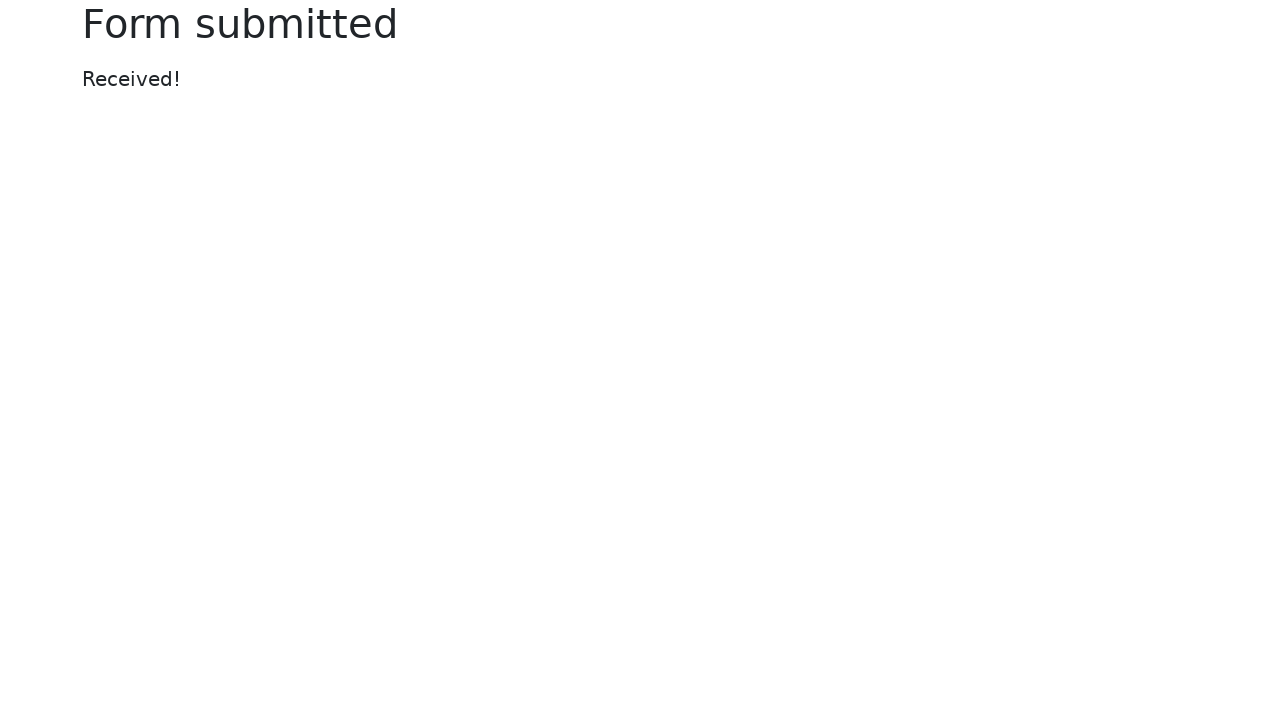

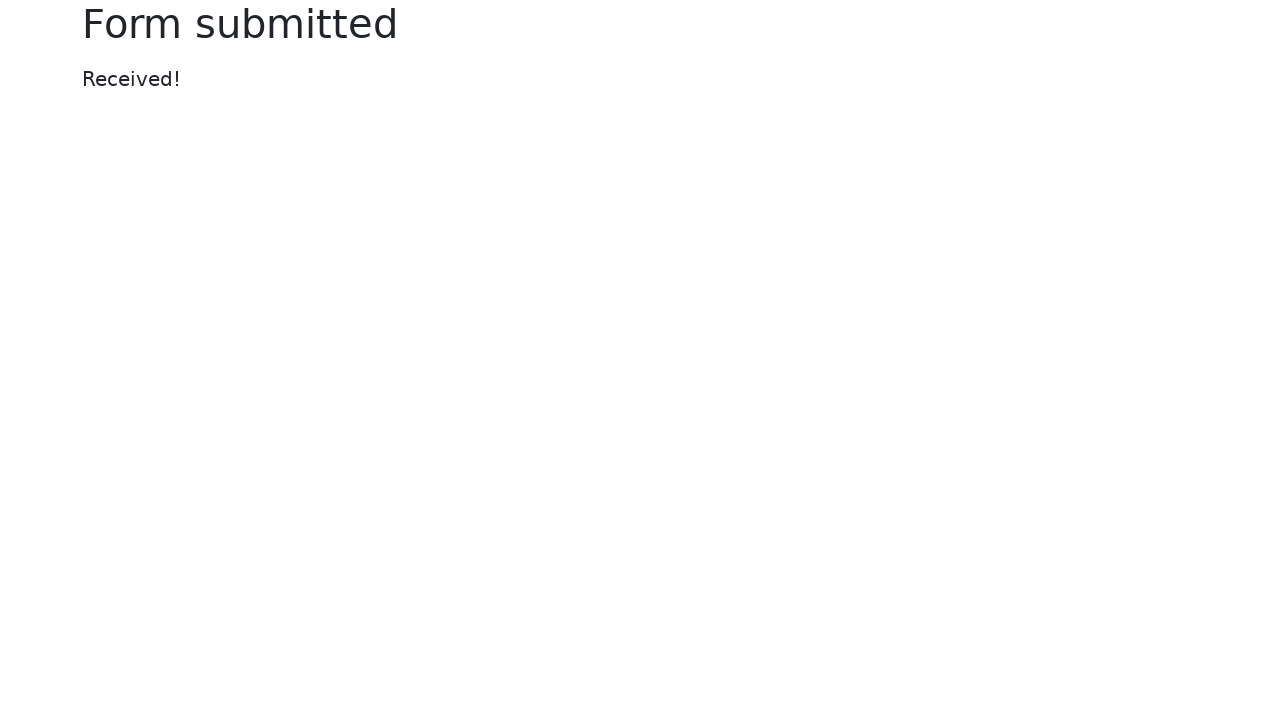